Tests input field functionality by clicking on a number input and typing digits one by one

Starting URL: https://the-internet.herokuapp.com/inputs

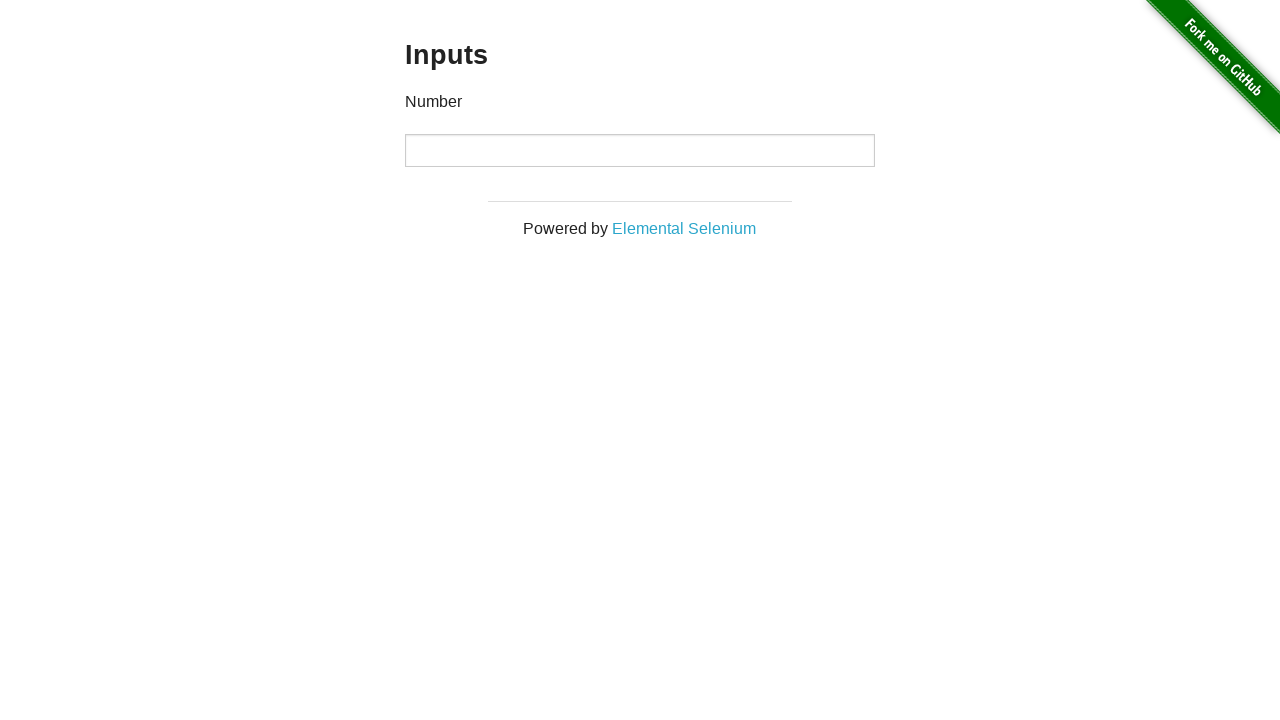

Clicked on the number input field at (640, 150) on input[type='number']
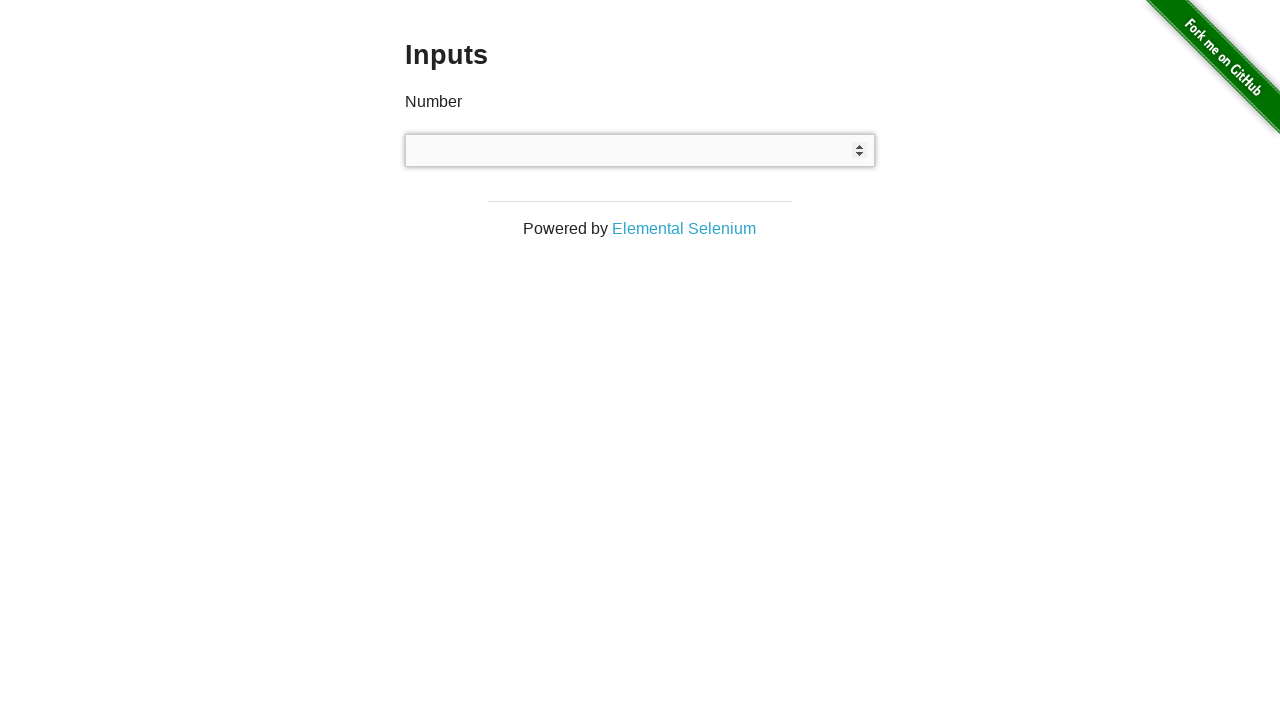

Typed digit '1' into the number input
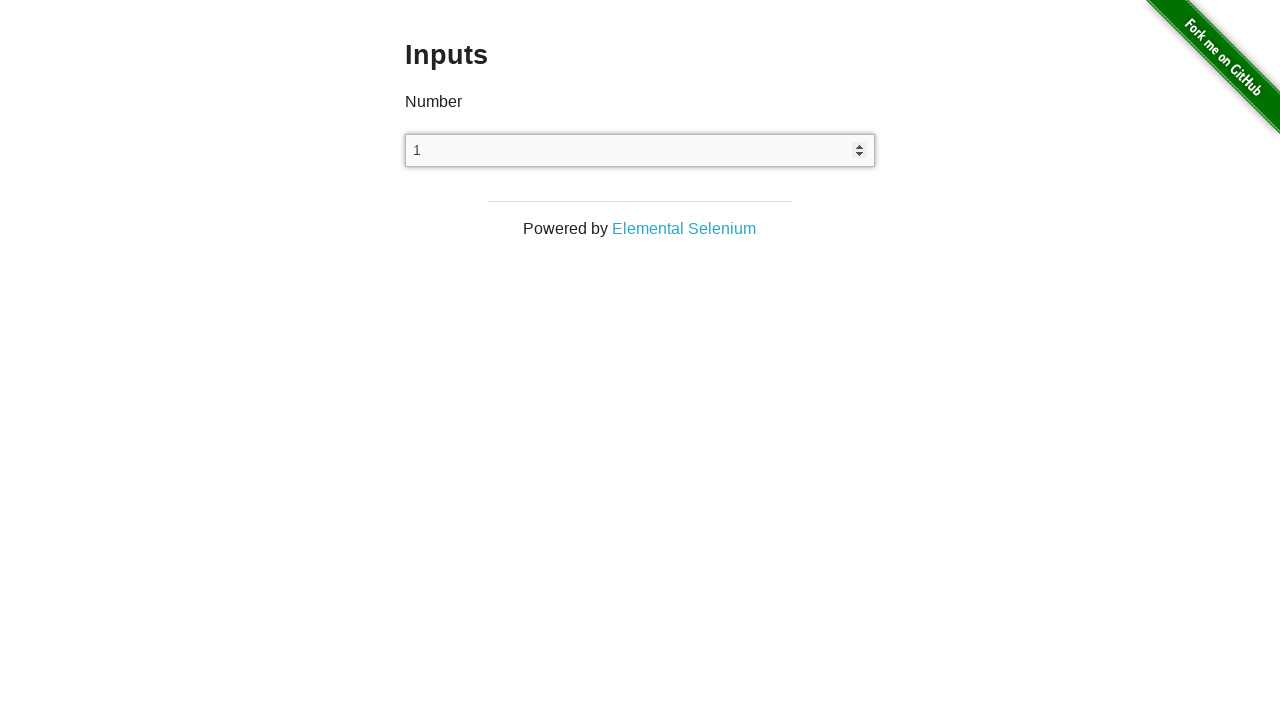

Waited 500ms after typing '1'
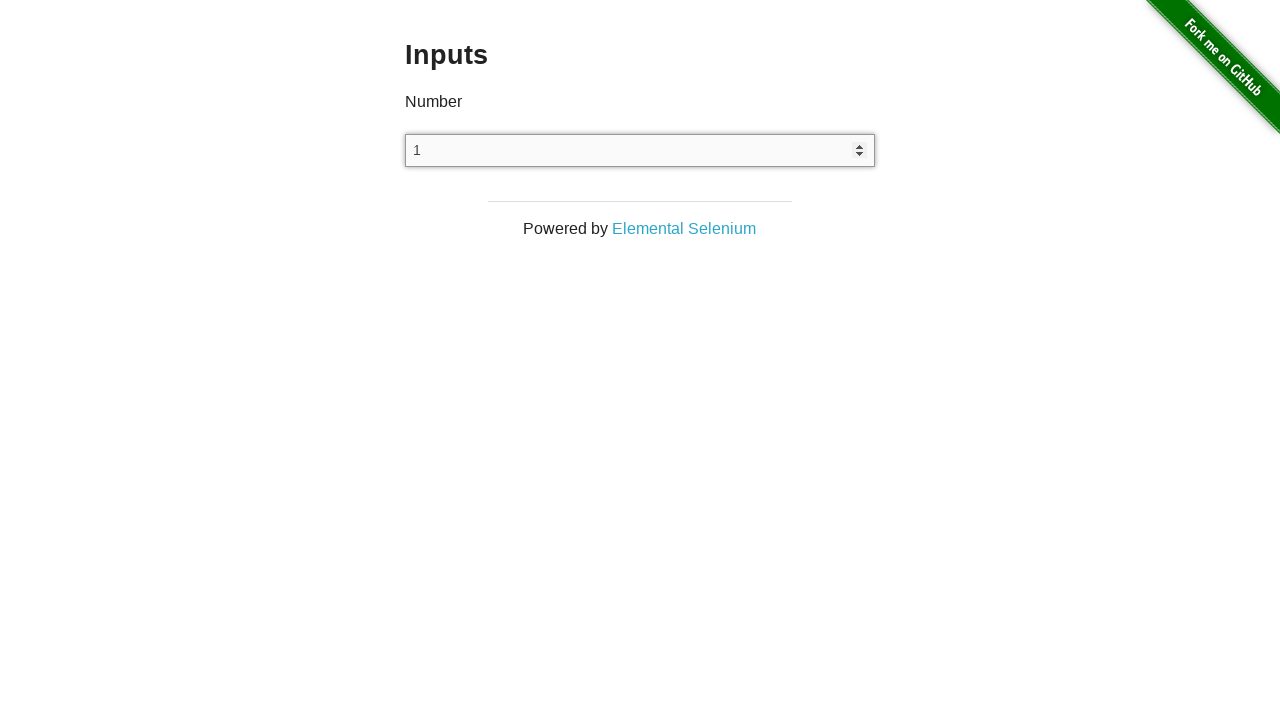

Typed digit '2' into the number input
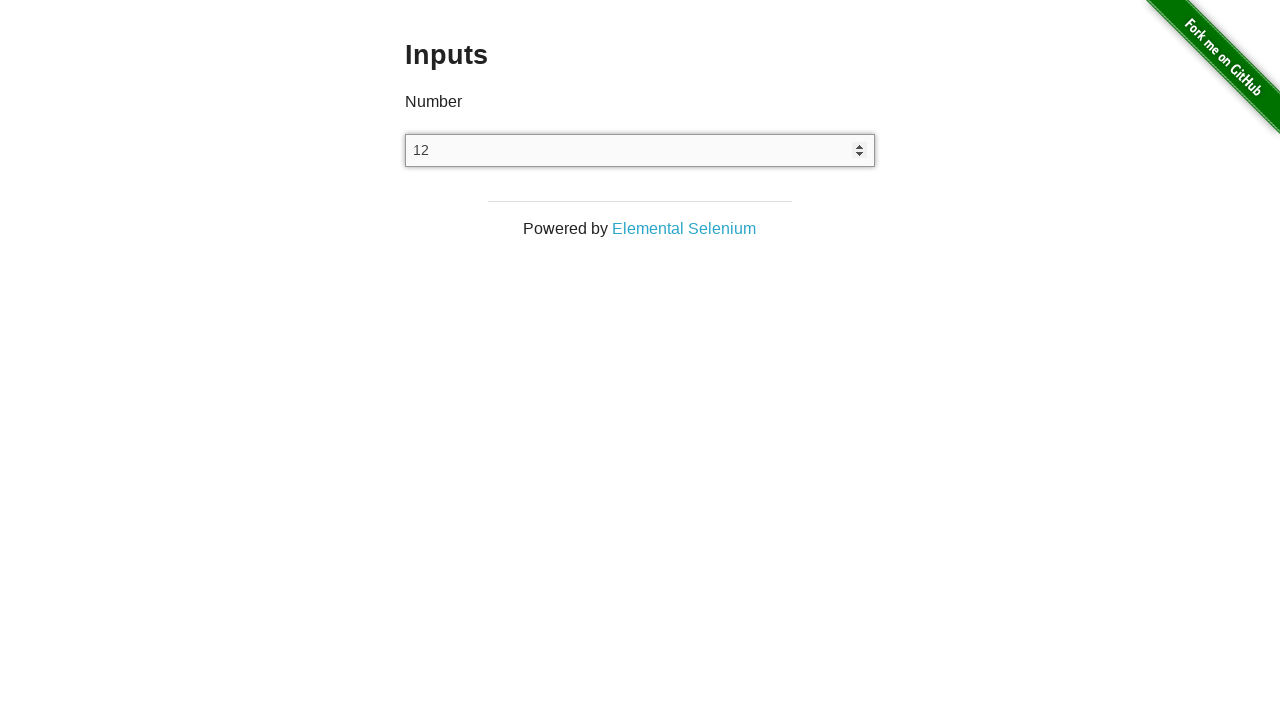

Waited 500ms after typing '2'
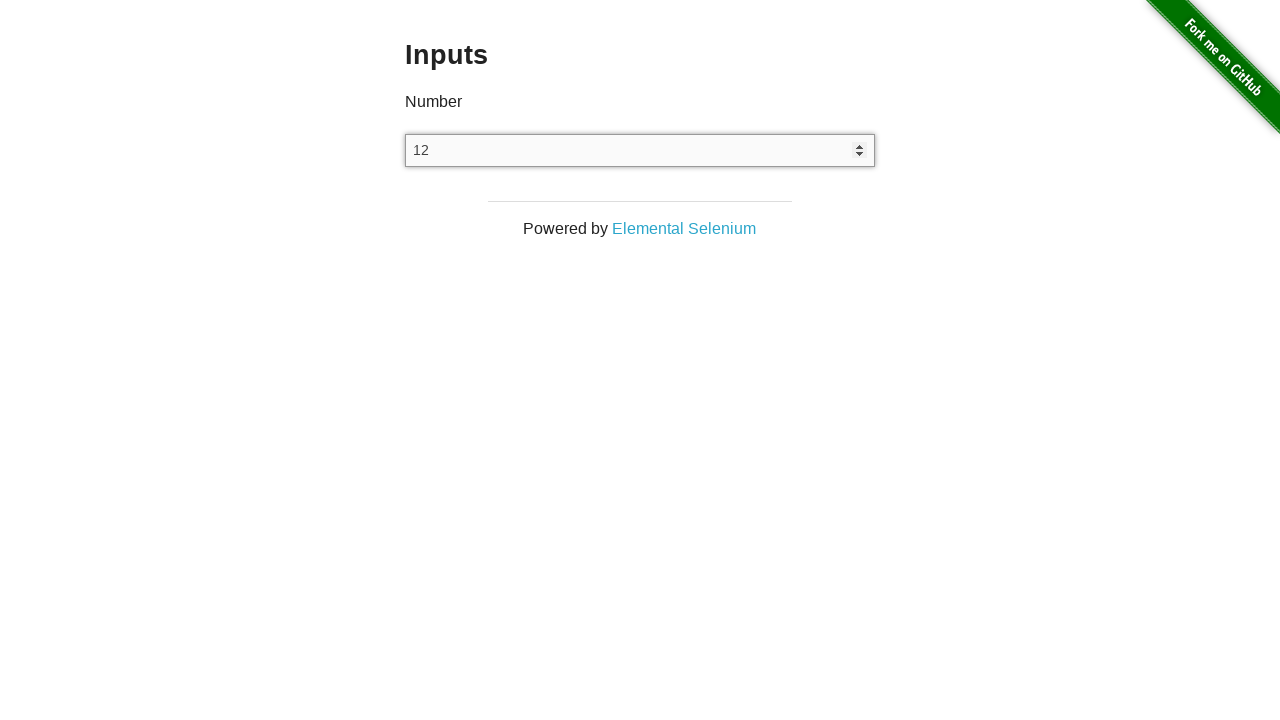

Typed digit '3' into the number input
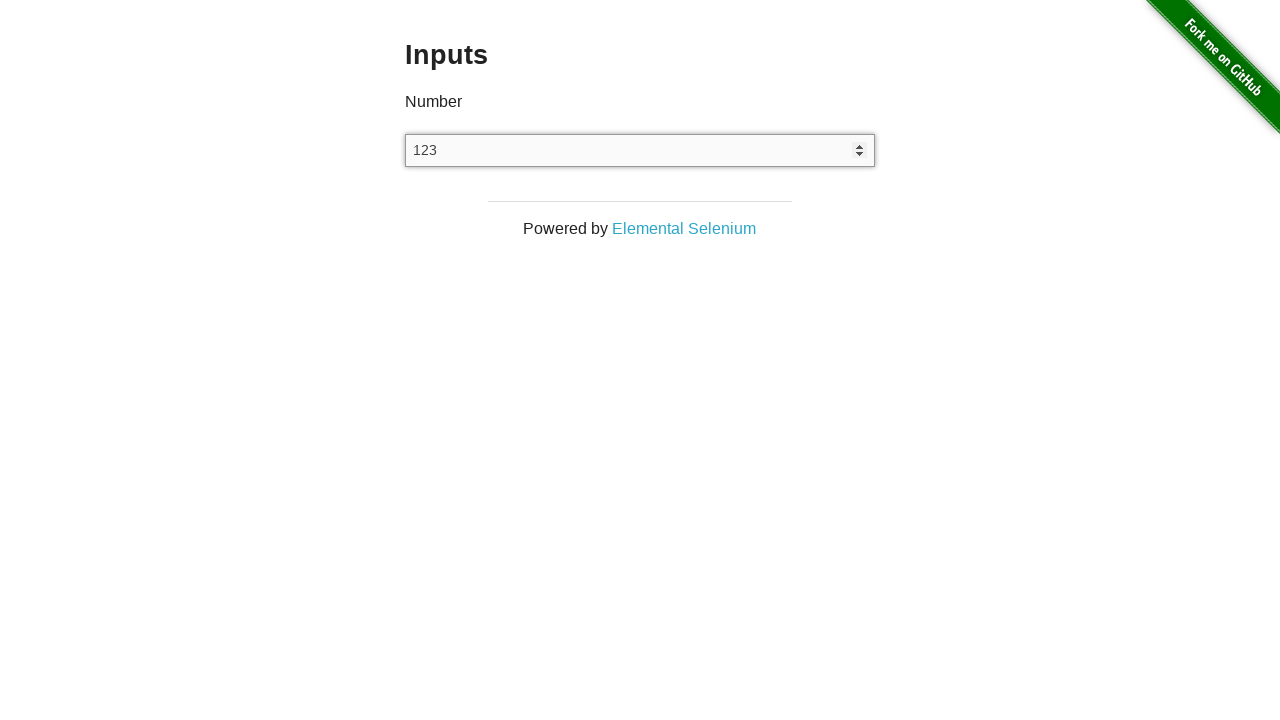

Waited 500ms after typing '3'
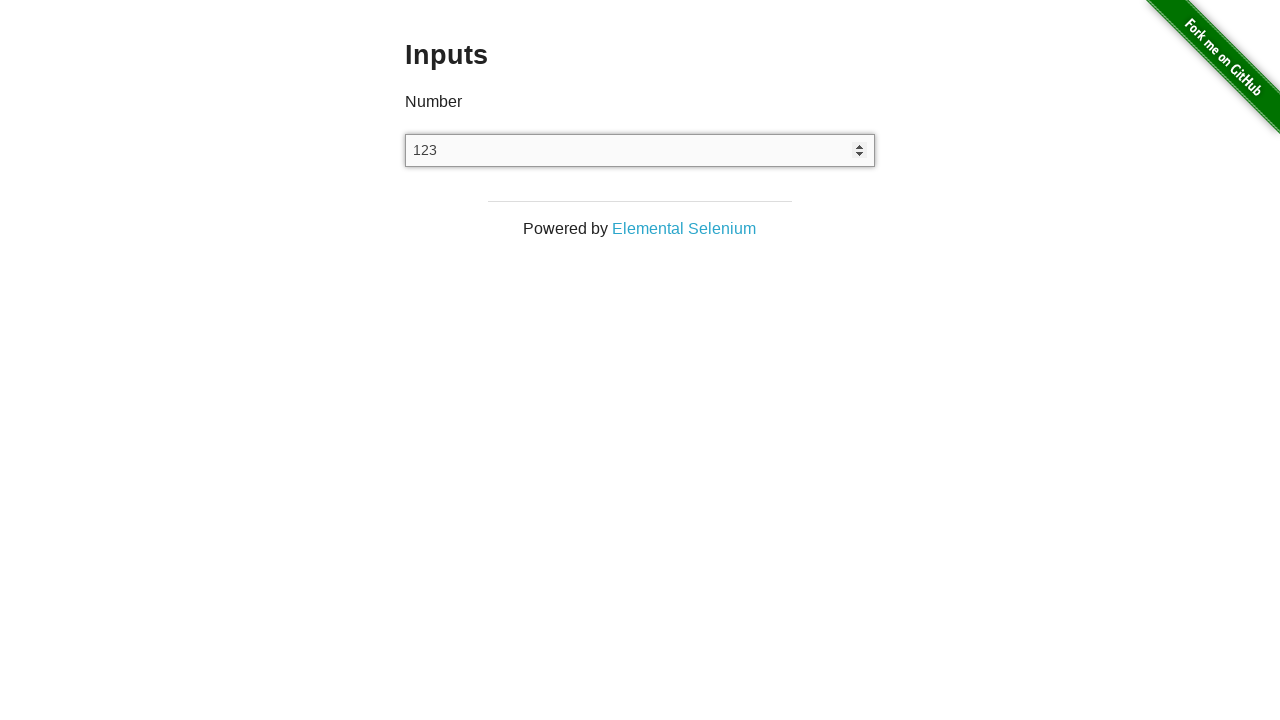

Typed digit '4' into the number input
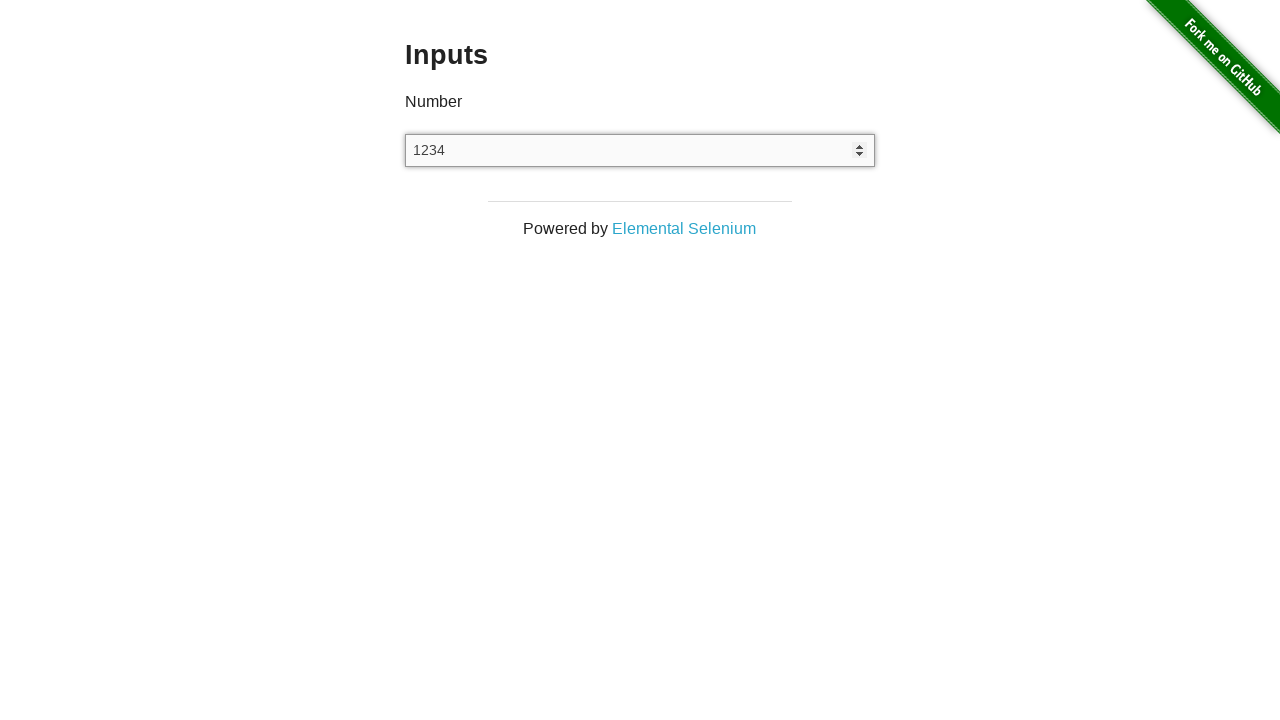

Waited 500ms after typing '4'
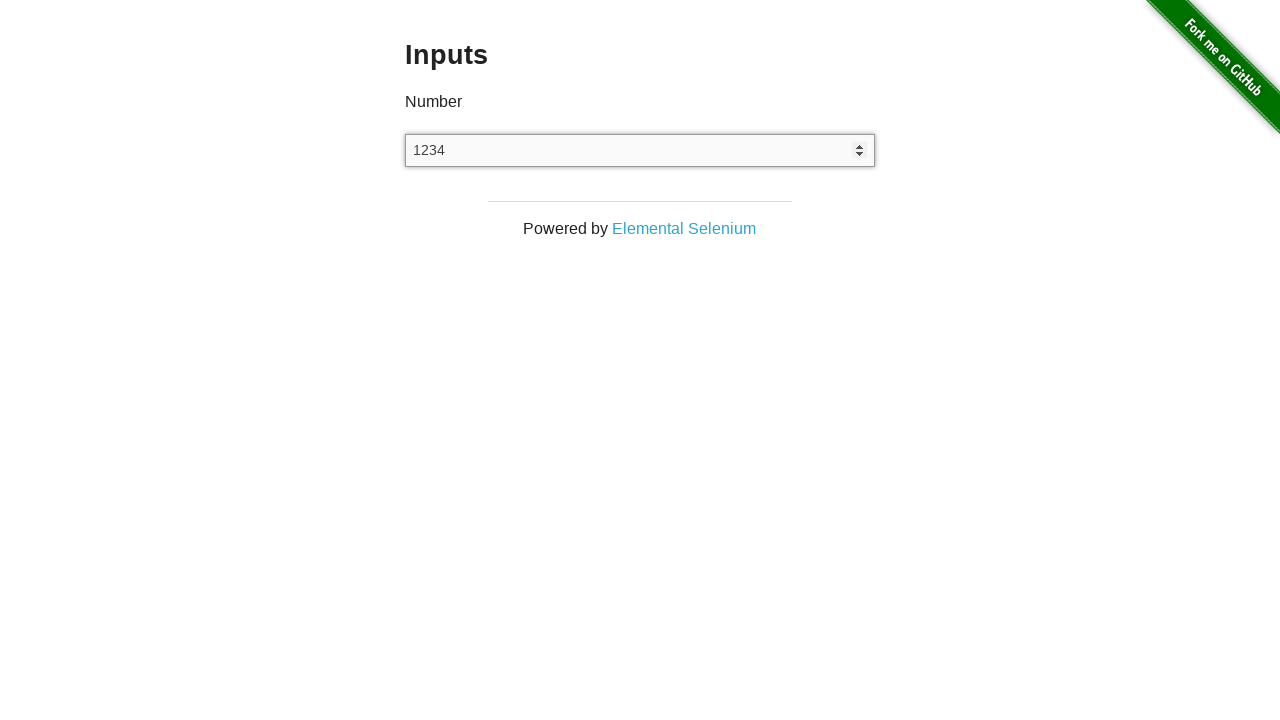

Typed digit '5' into the number input
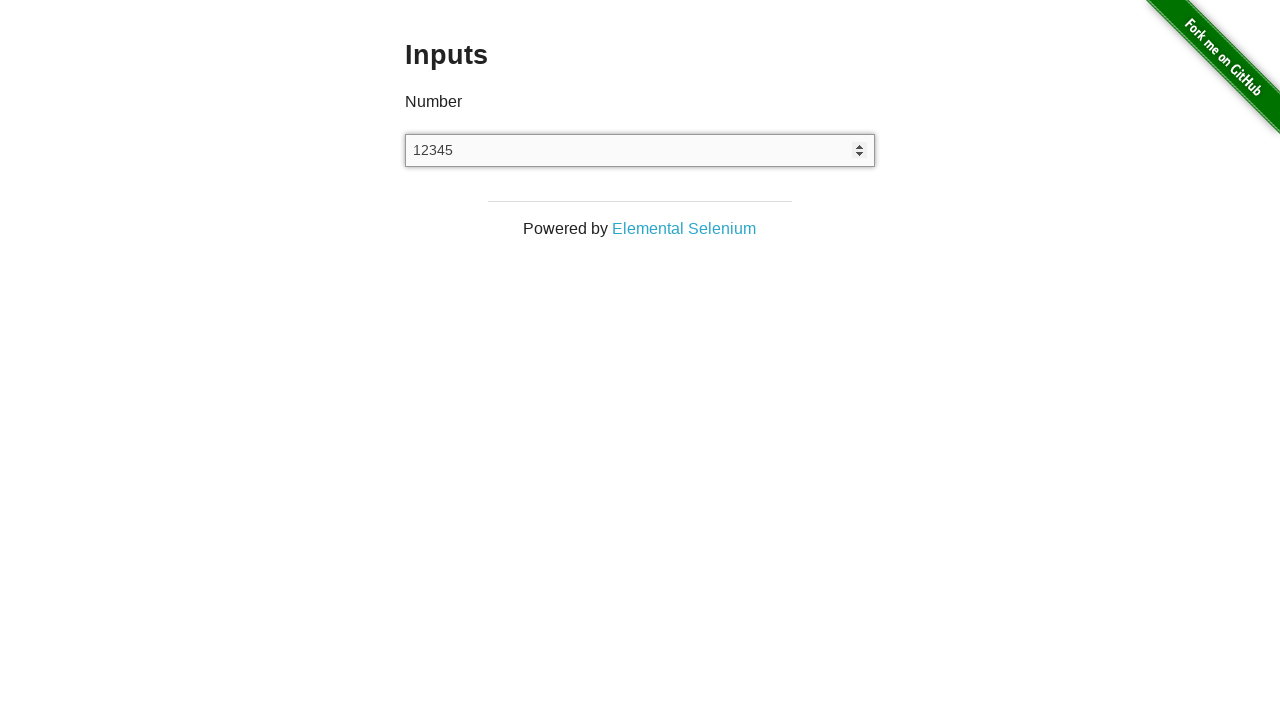

Waited 500ms after typing '5'
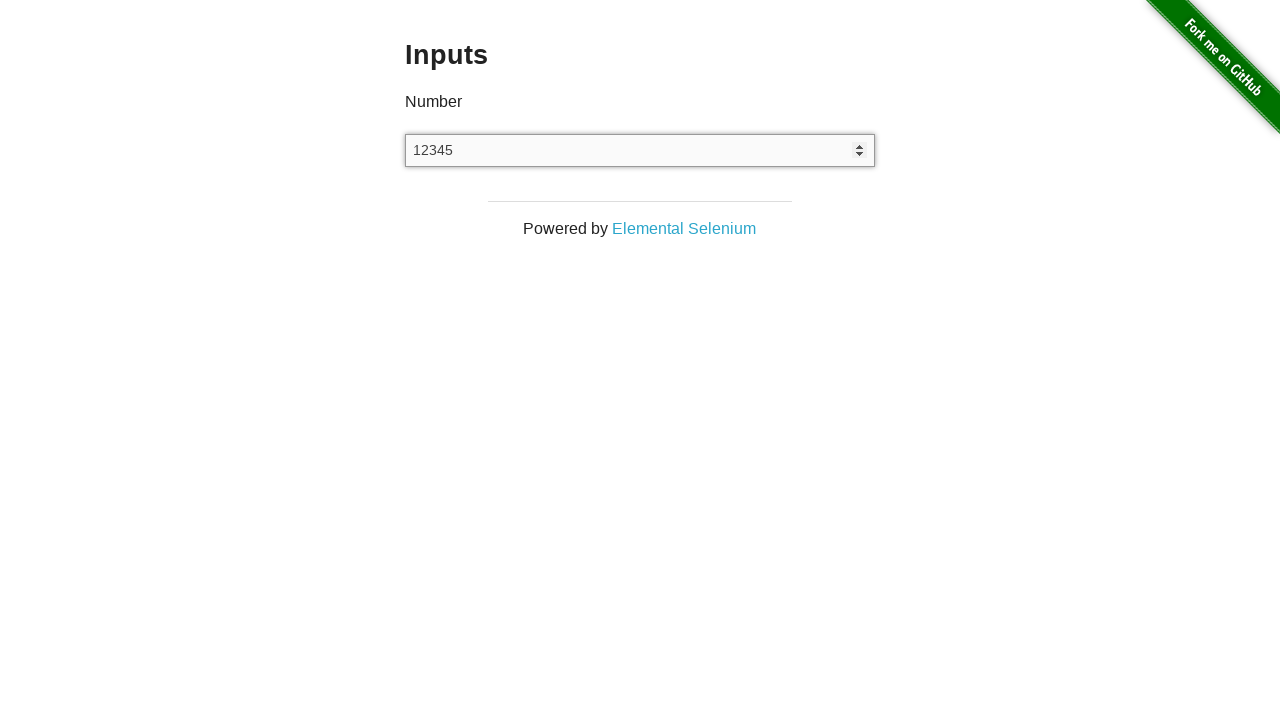

Typed digit '6' into the number input
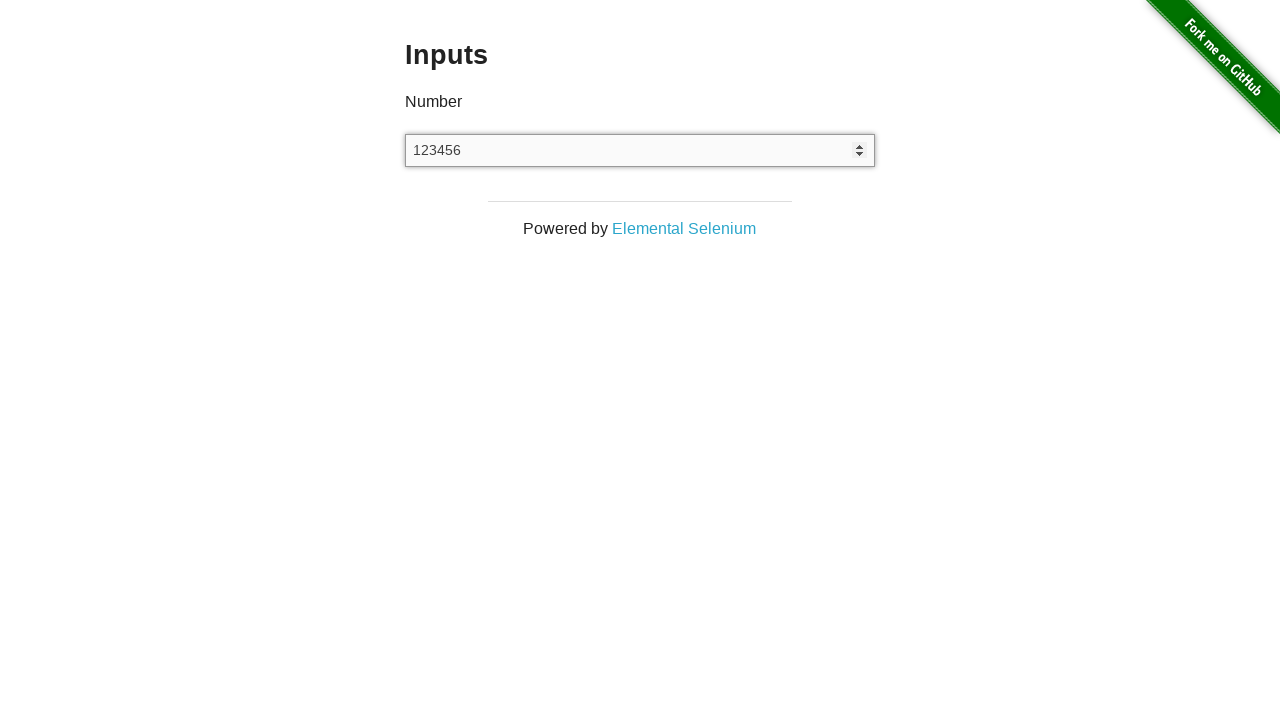

Waited 500ms after typing '6'
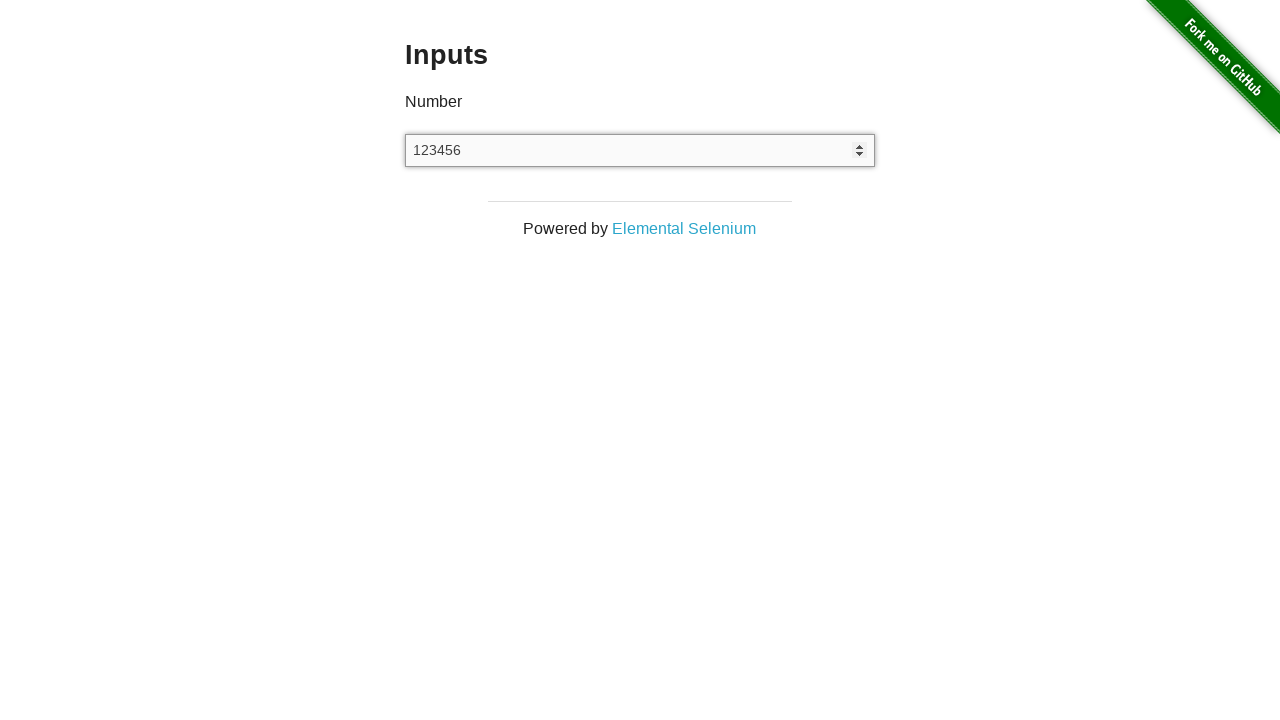

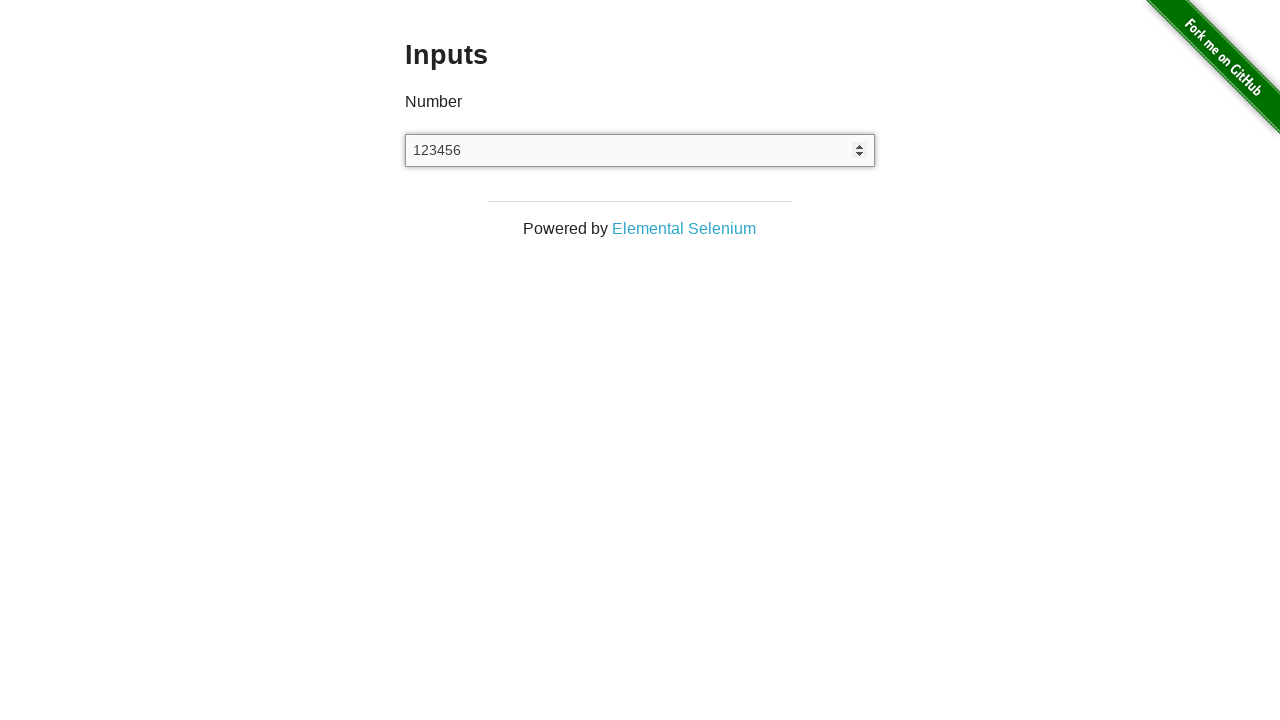